Verifies that the banner carousel is visible on the home page by checking for the carousel container and its inner content.

Starting URL: https://www.demoblaze.com

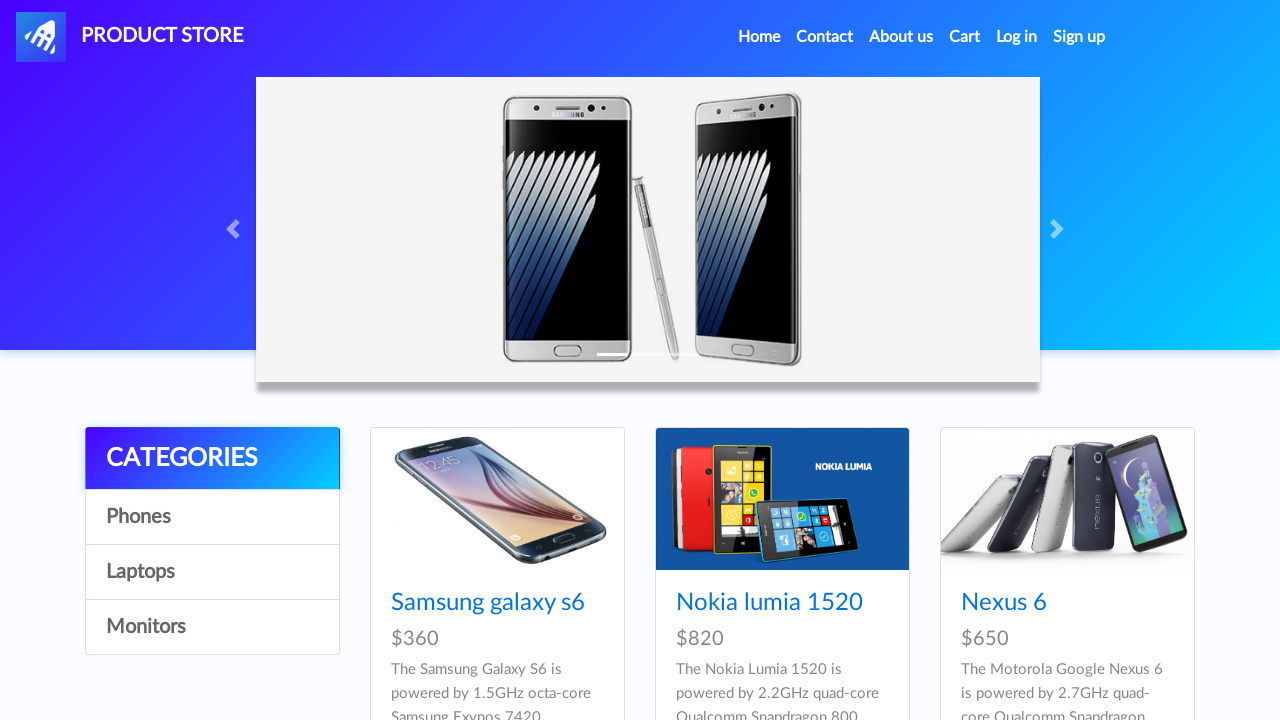

Banner carousel container is visible on the home page
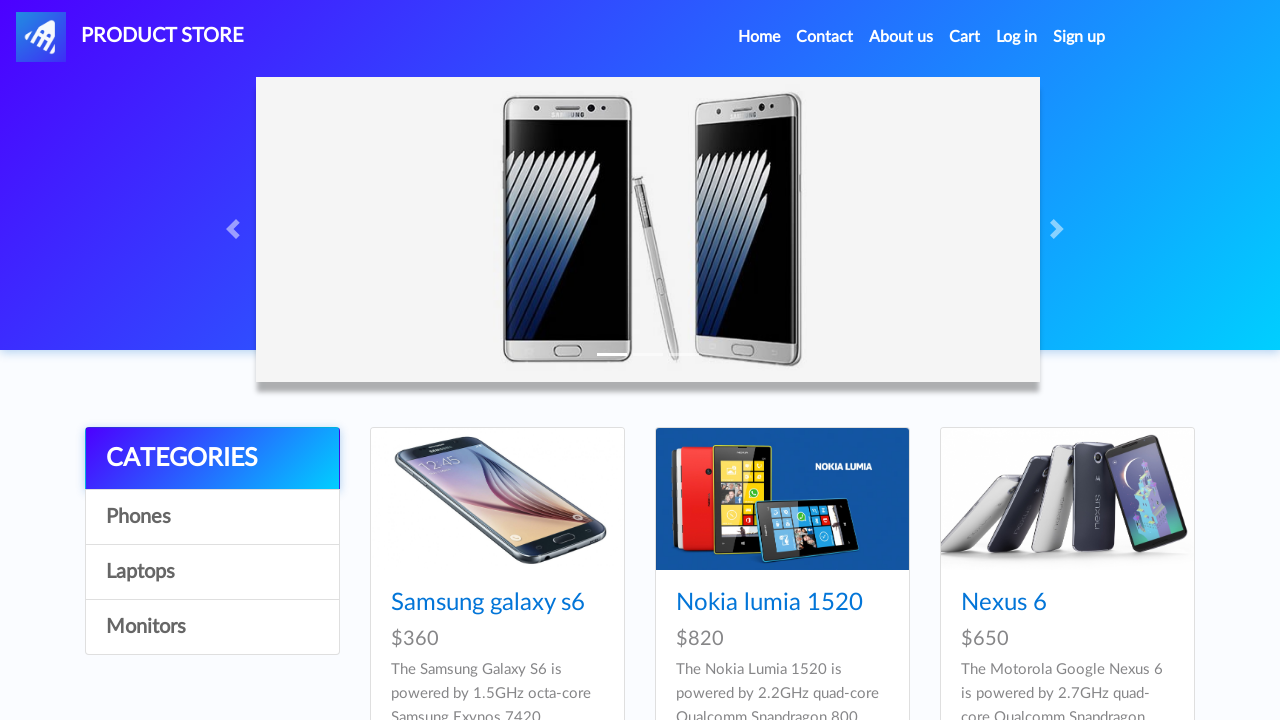

Carousel inner content is visible
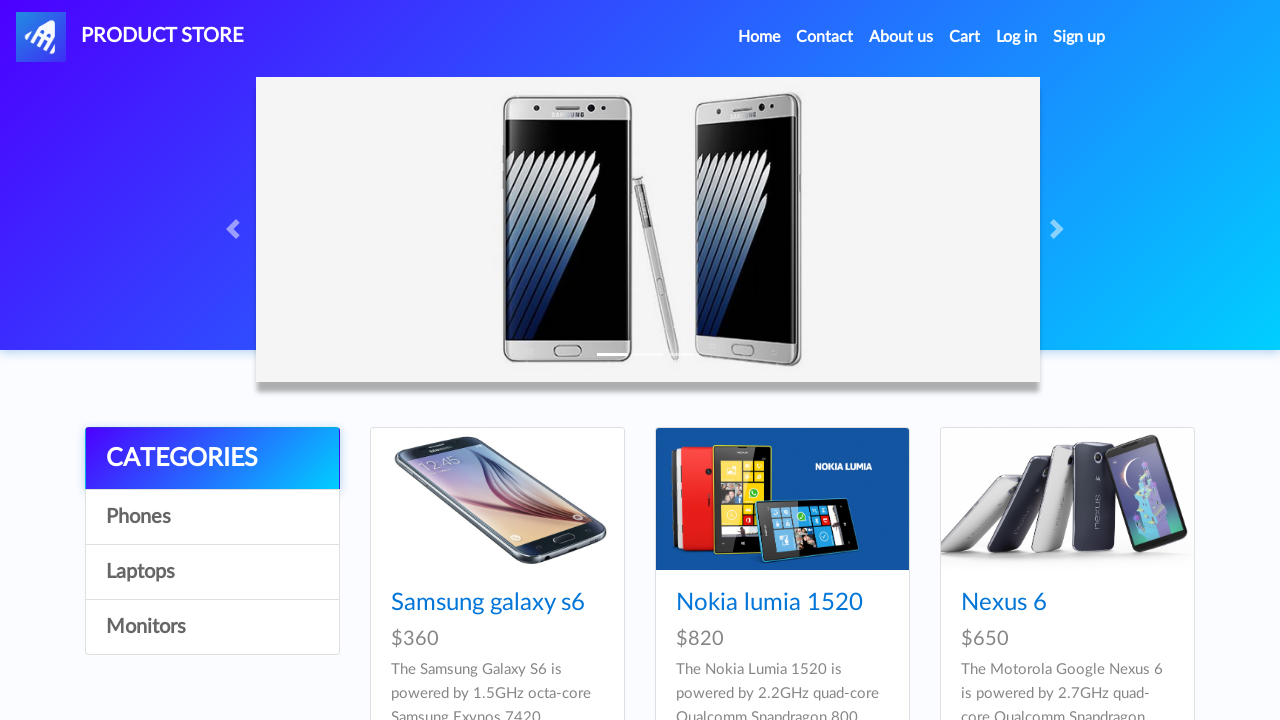

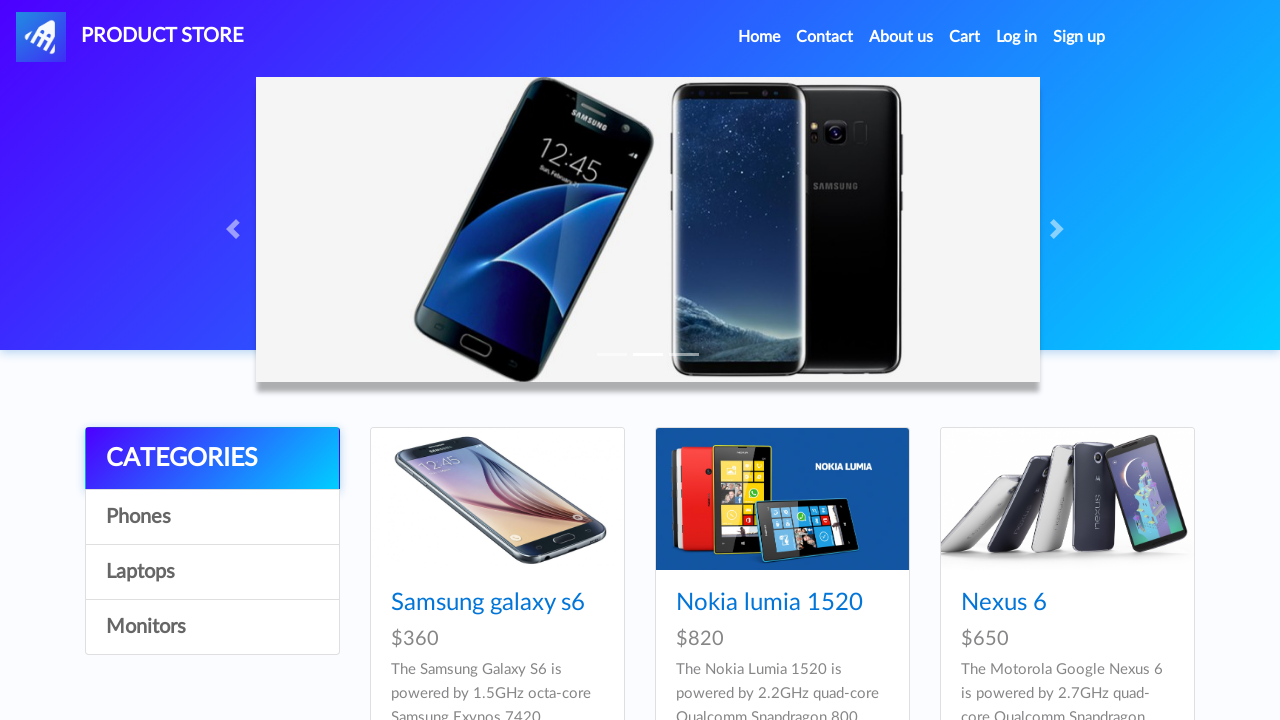